Tests filling all checkout form fields and verifying no error messages appear

Starting URL: https://webshop-agil-testautomatiserare.netlify.app/

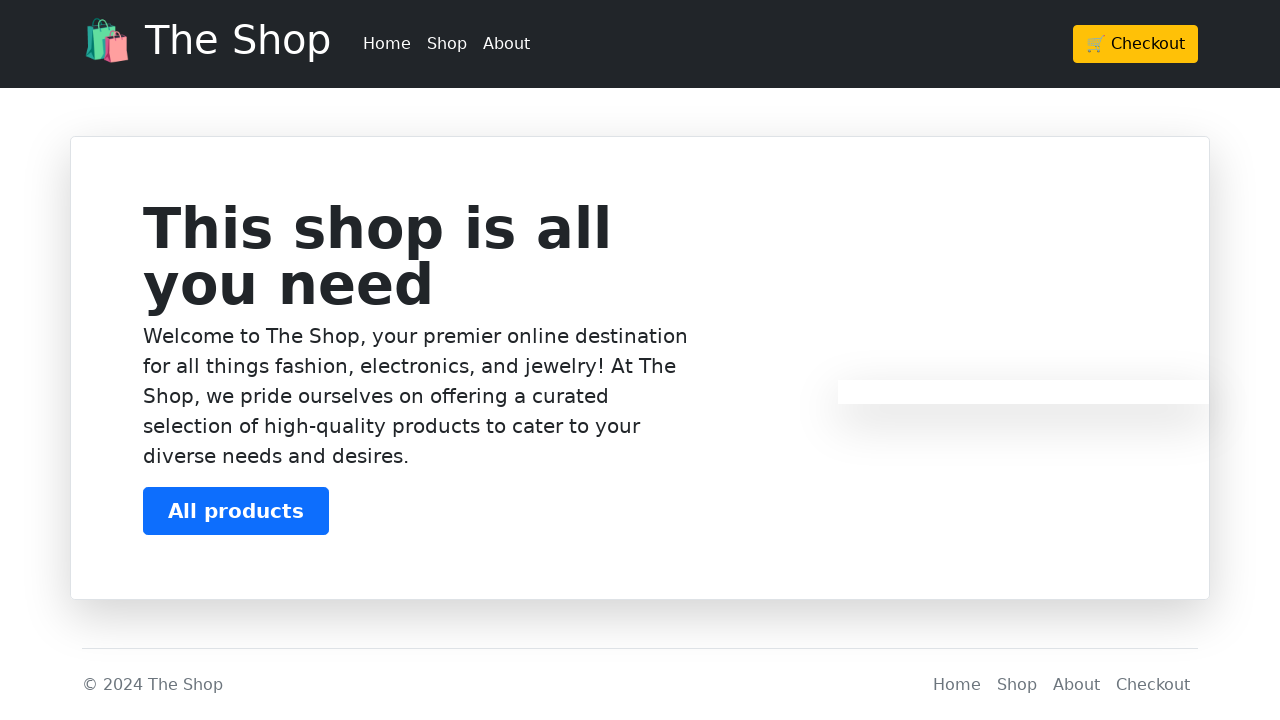

Clicked Checkout button at (1136, 44) on xpath=/html/body/header/div/div/div/a
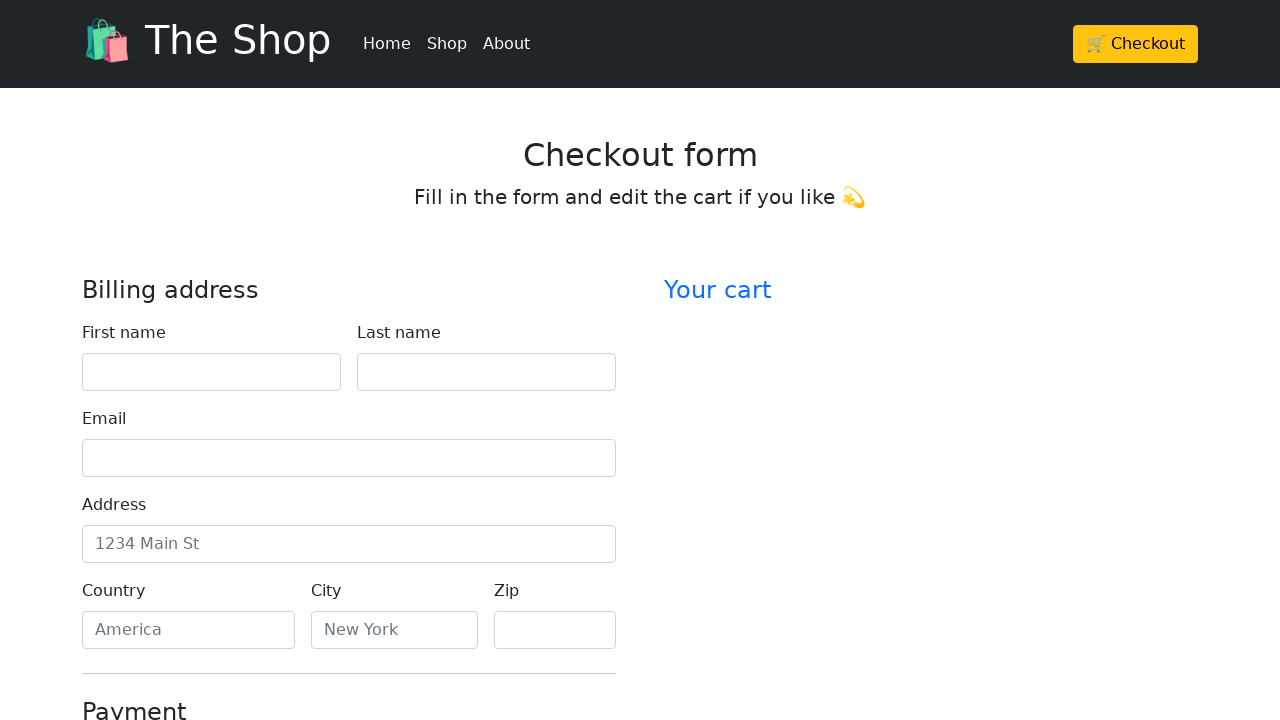

Waited for page to load
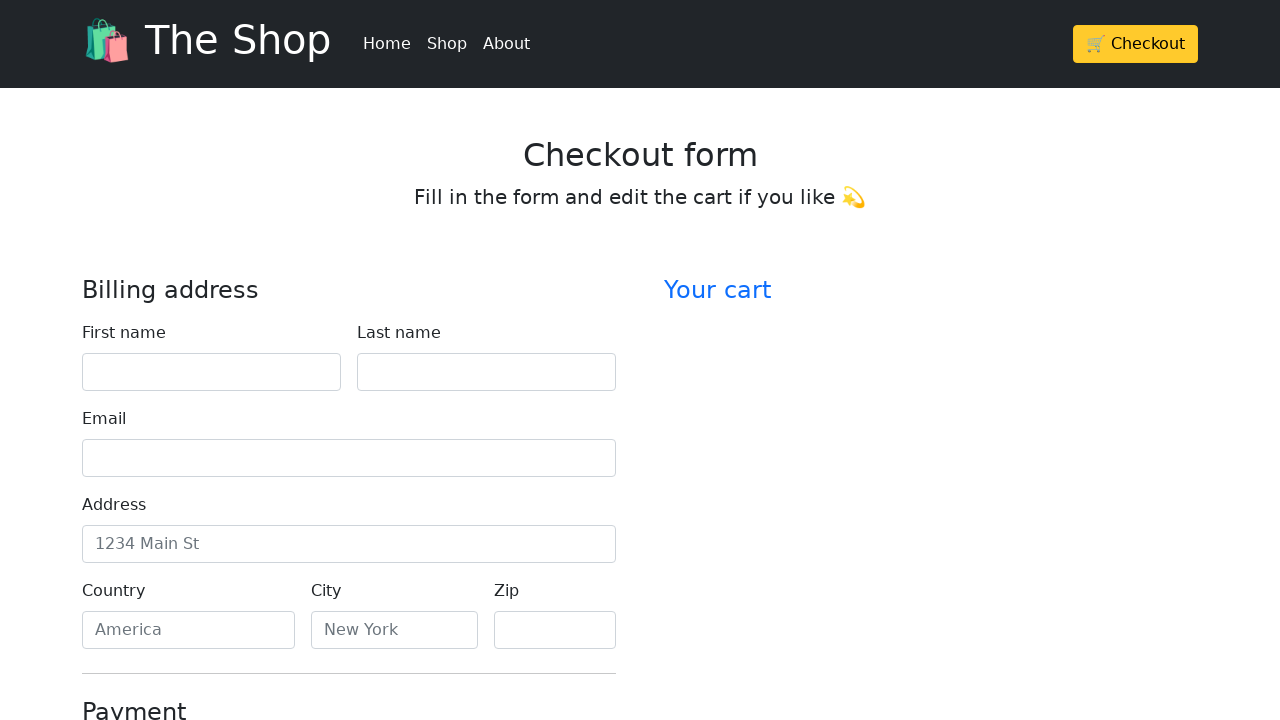

Filled firstName field with 'John' on #firstName
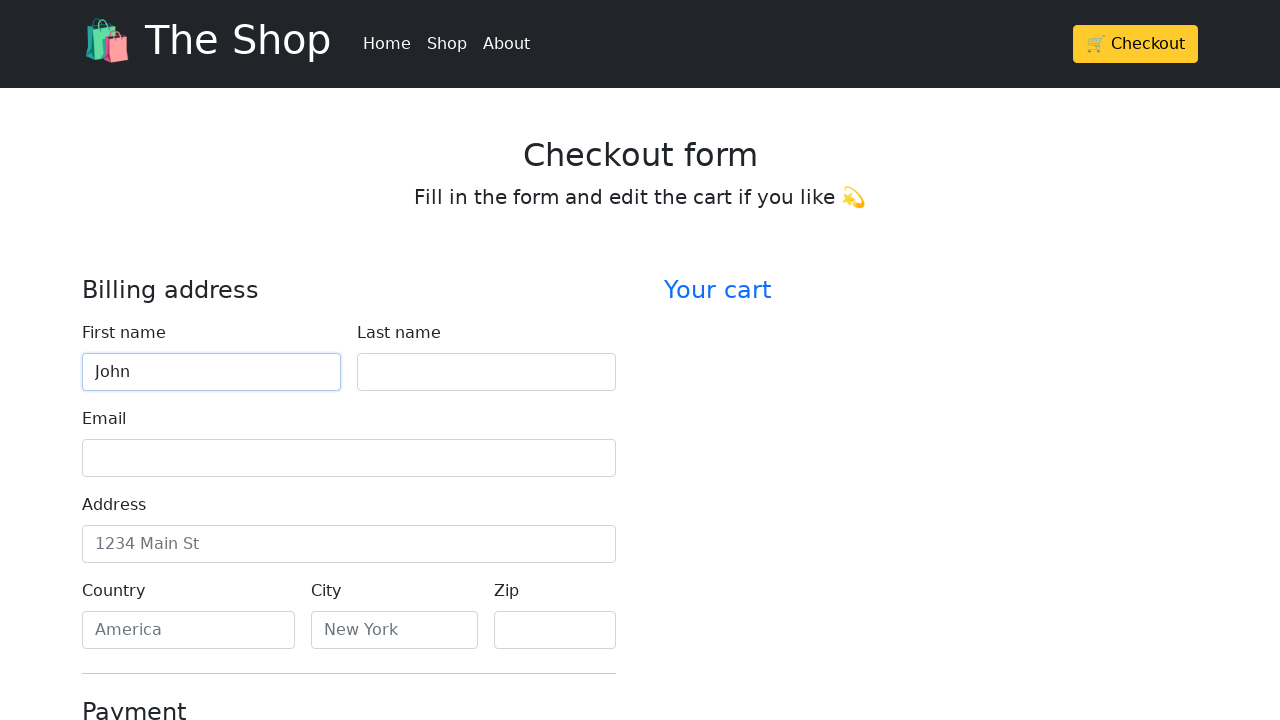

Filled lastName field with 'Doe' on #lastName
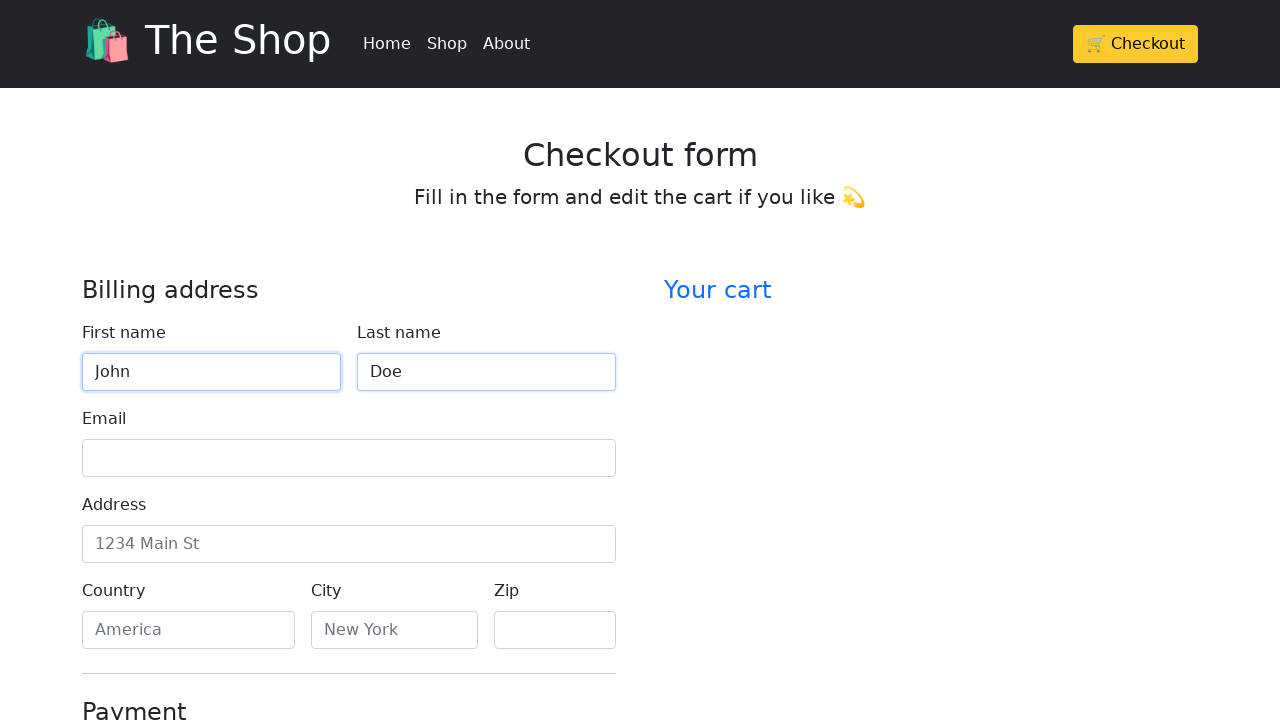

Filled email field with 'john.doe@example.com' on #email
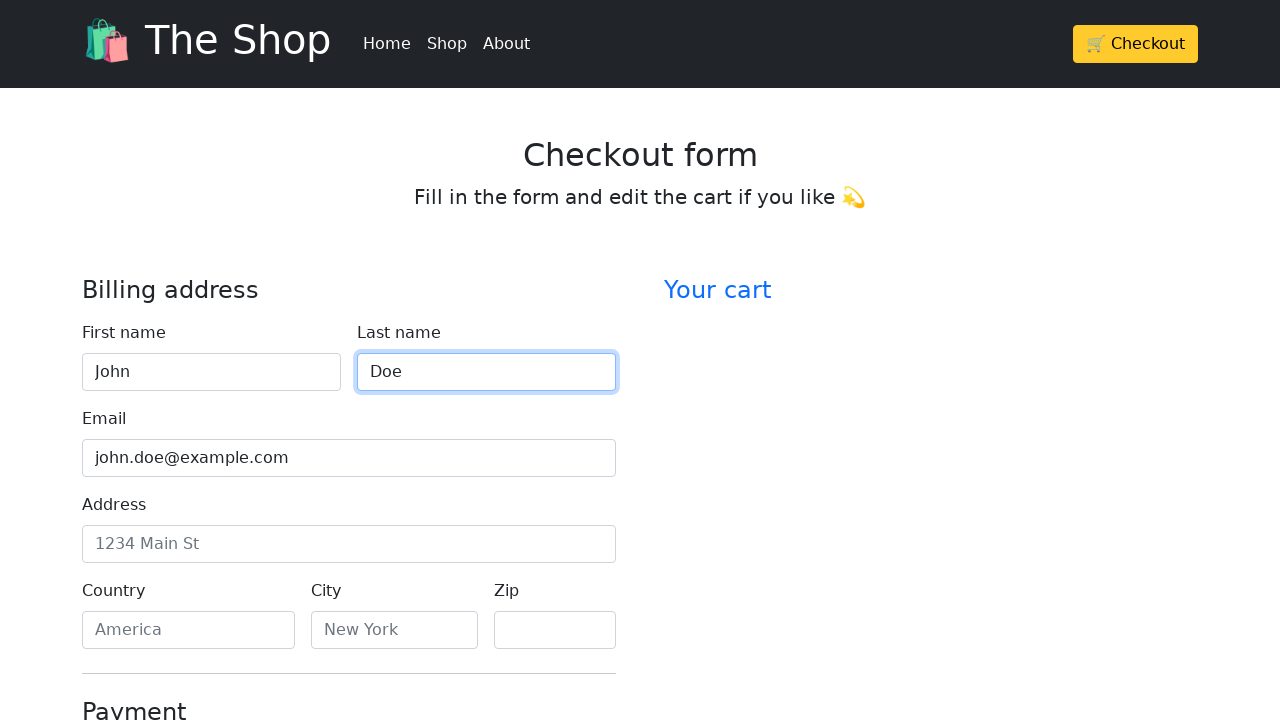

Filled address field with '123 Main Street' on #address
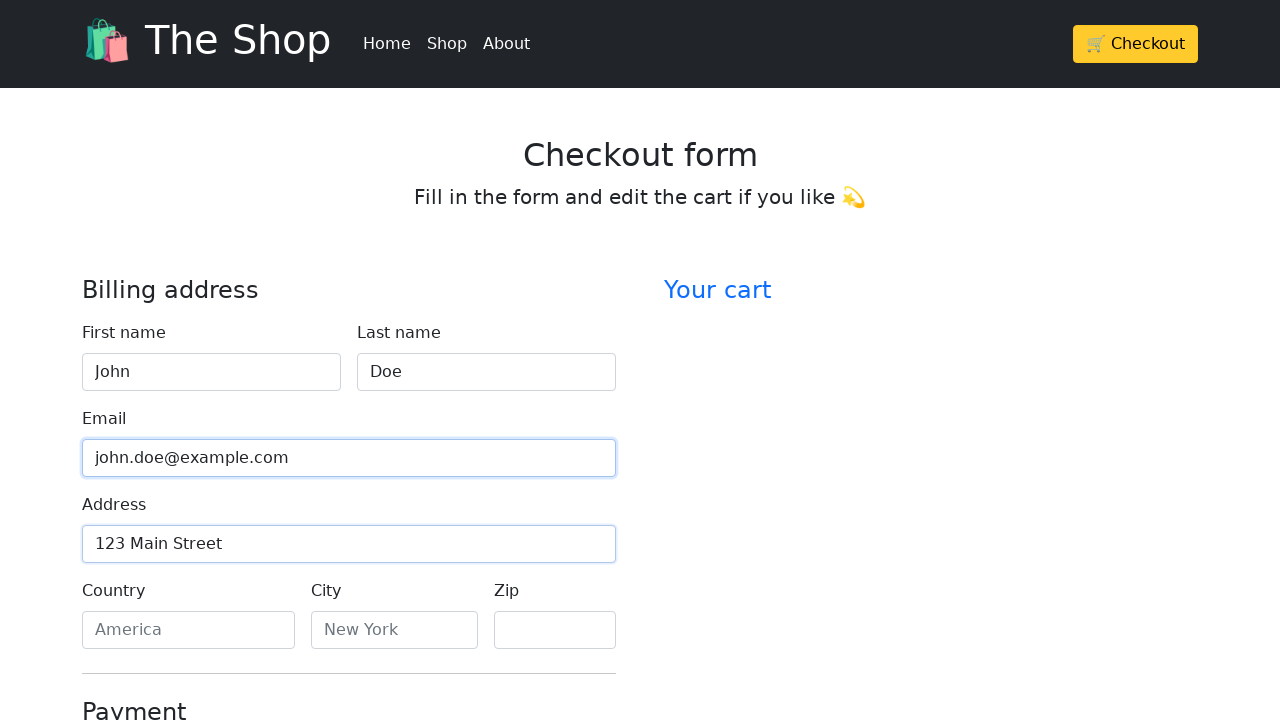

Filled country field with 'Sweden' on #country
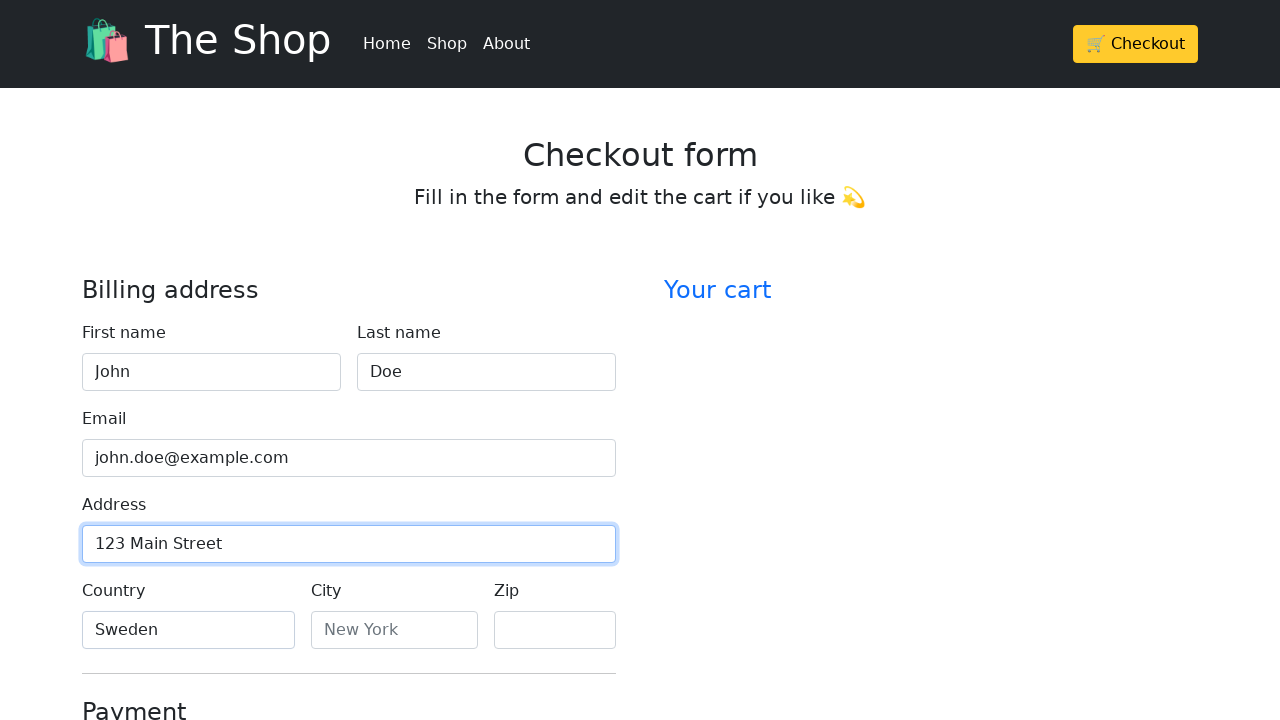

Filled city field with 'Stockholm' on #city
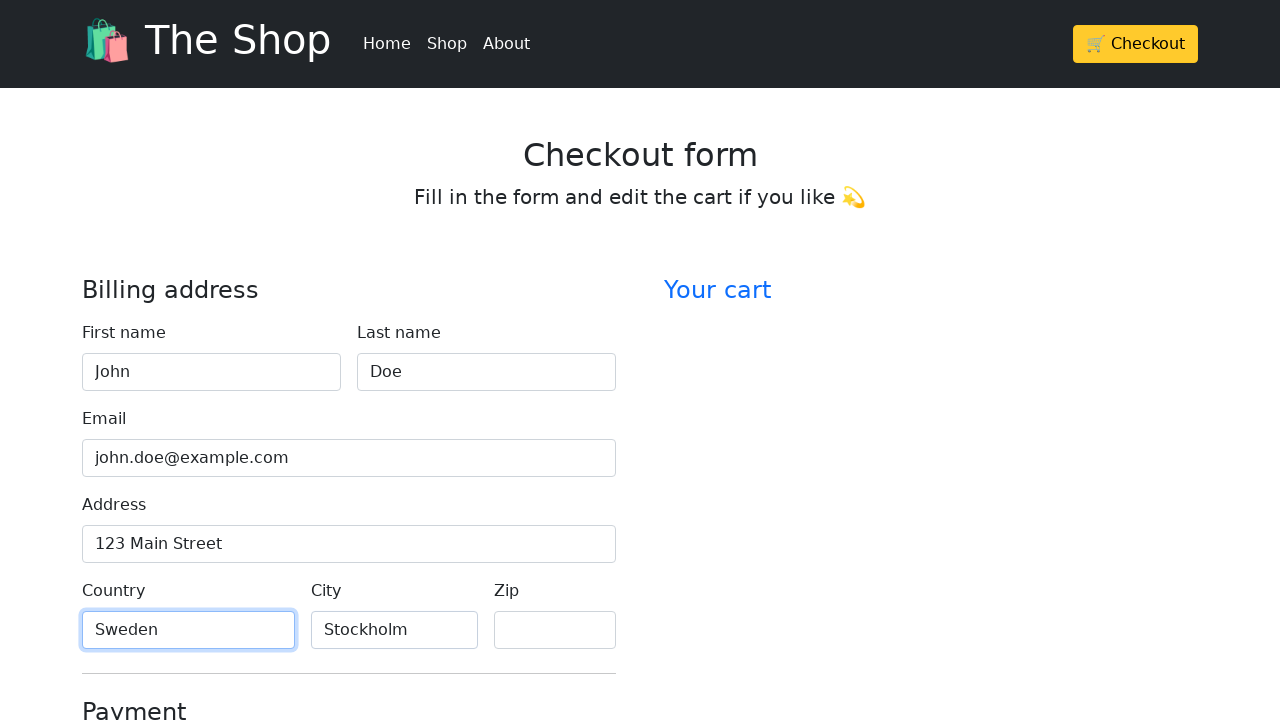

Filled zip field with '12345' on #zip
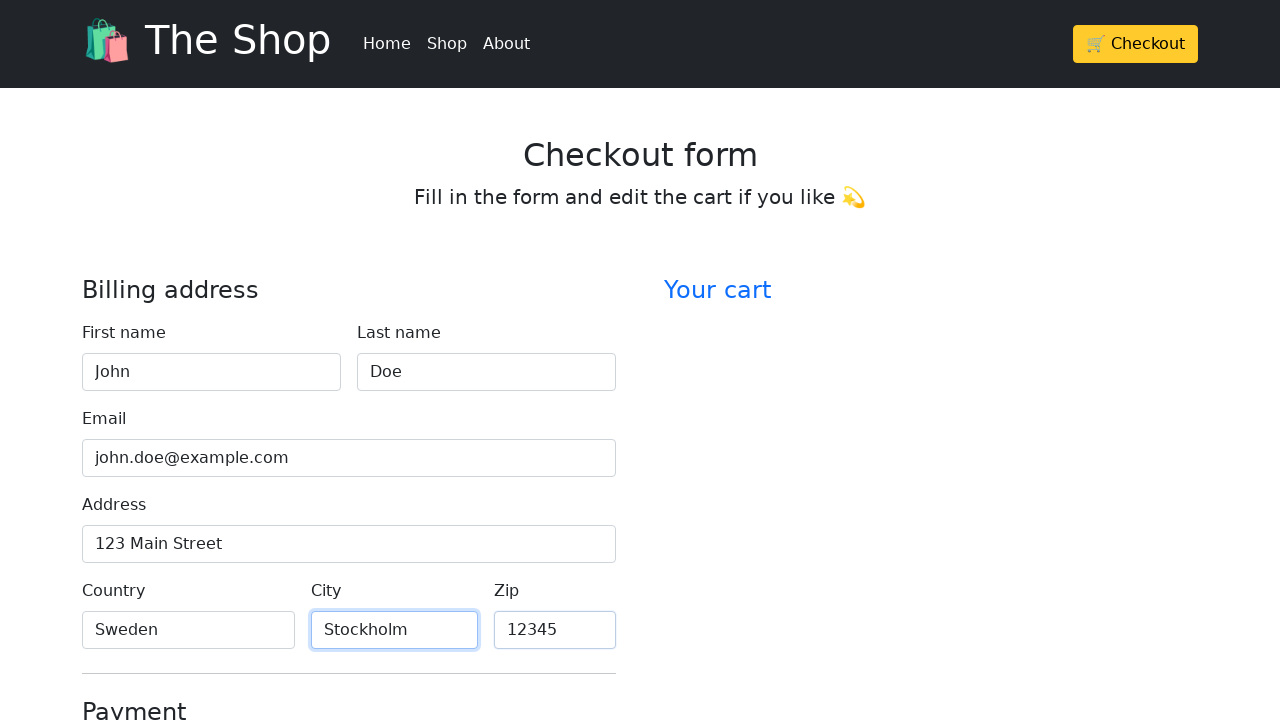

Filled credit card name field with 'John Doe' on #cc-name
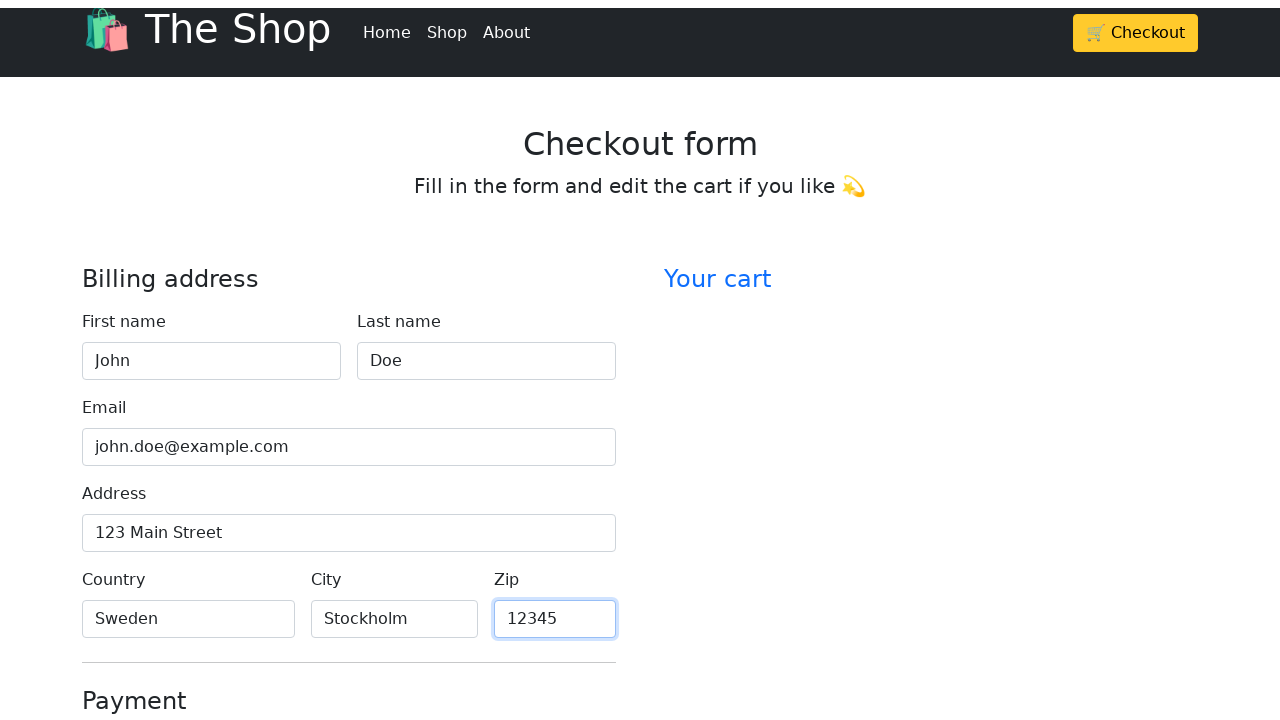

Filled credit card number field with '4111111111111111' on #cc-number
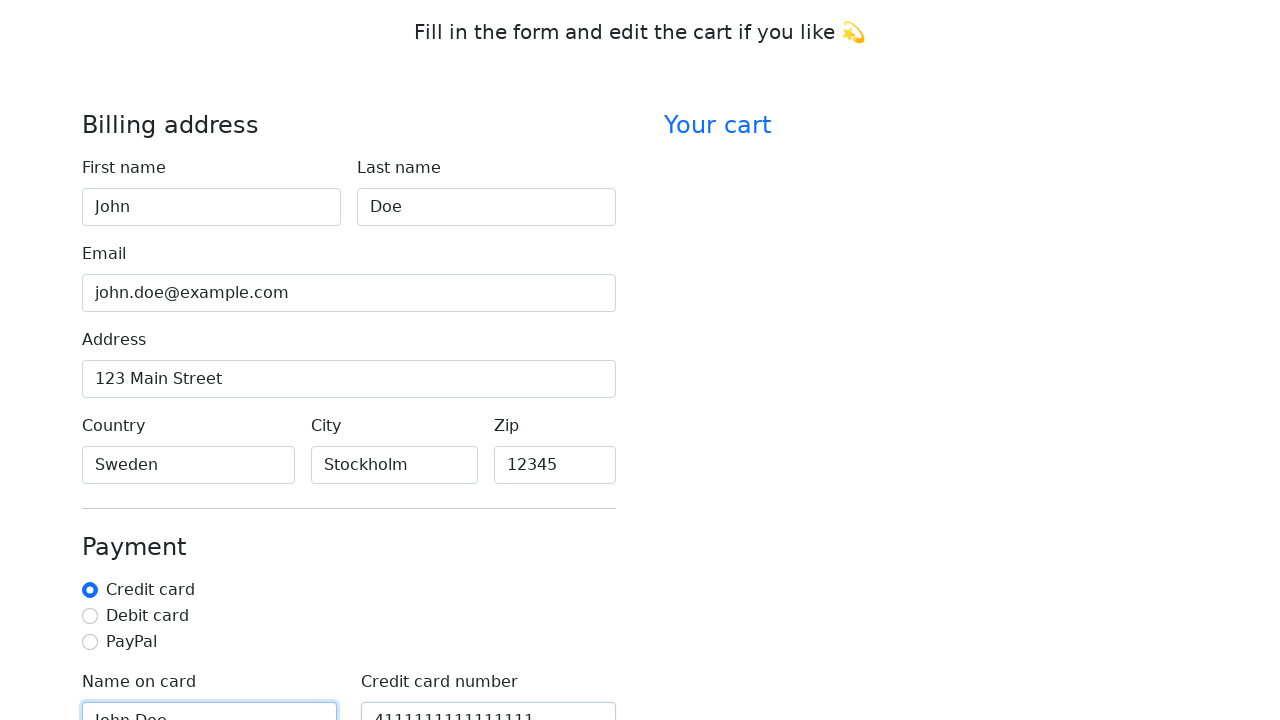

Filled credit card expiration field with '12/25' on #cc-expiration
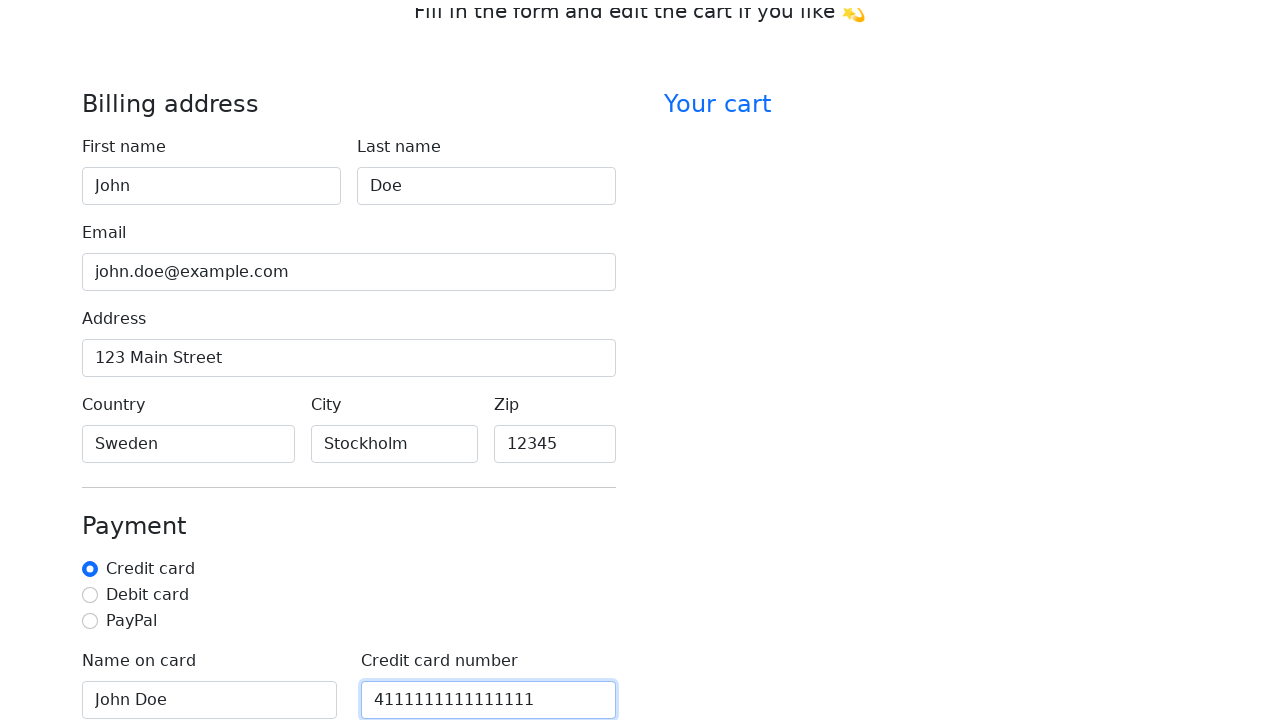

Filled credit card CVV field with '123' on #cc-cvv
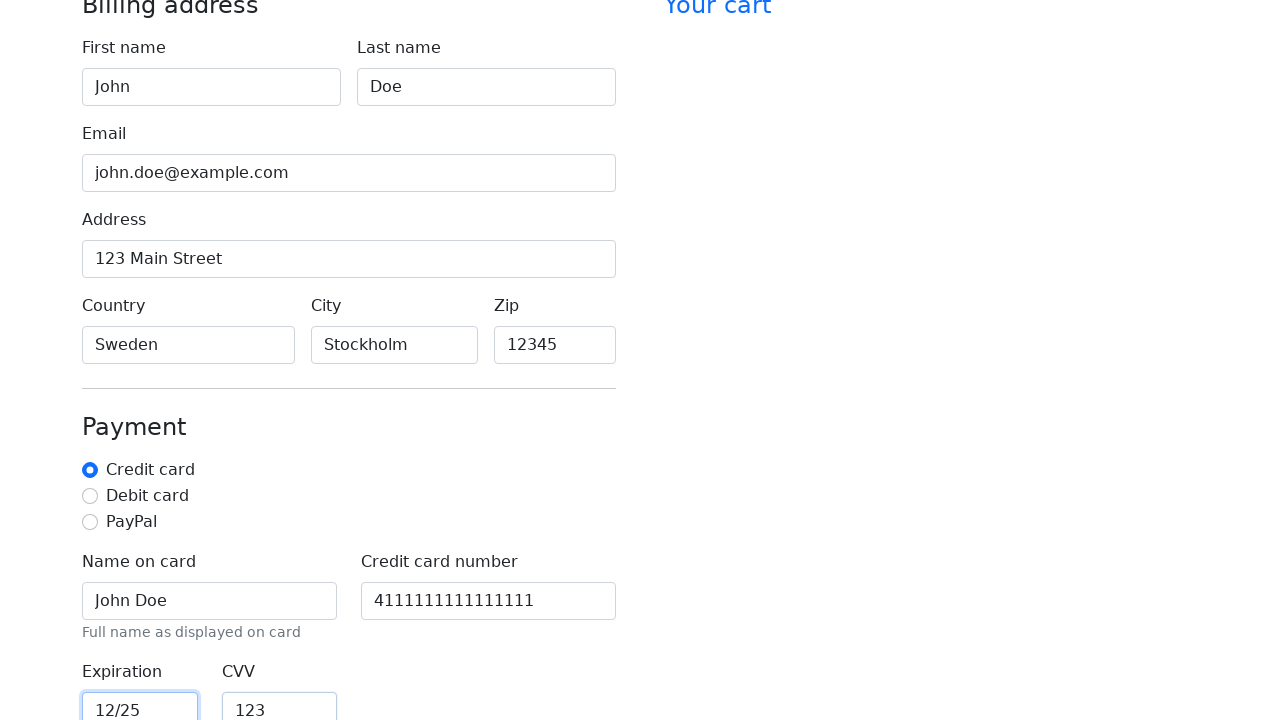

Located Continue to checkout button
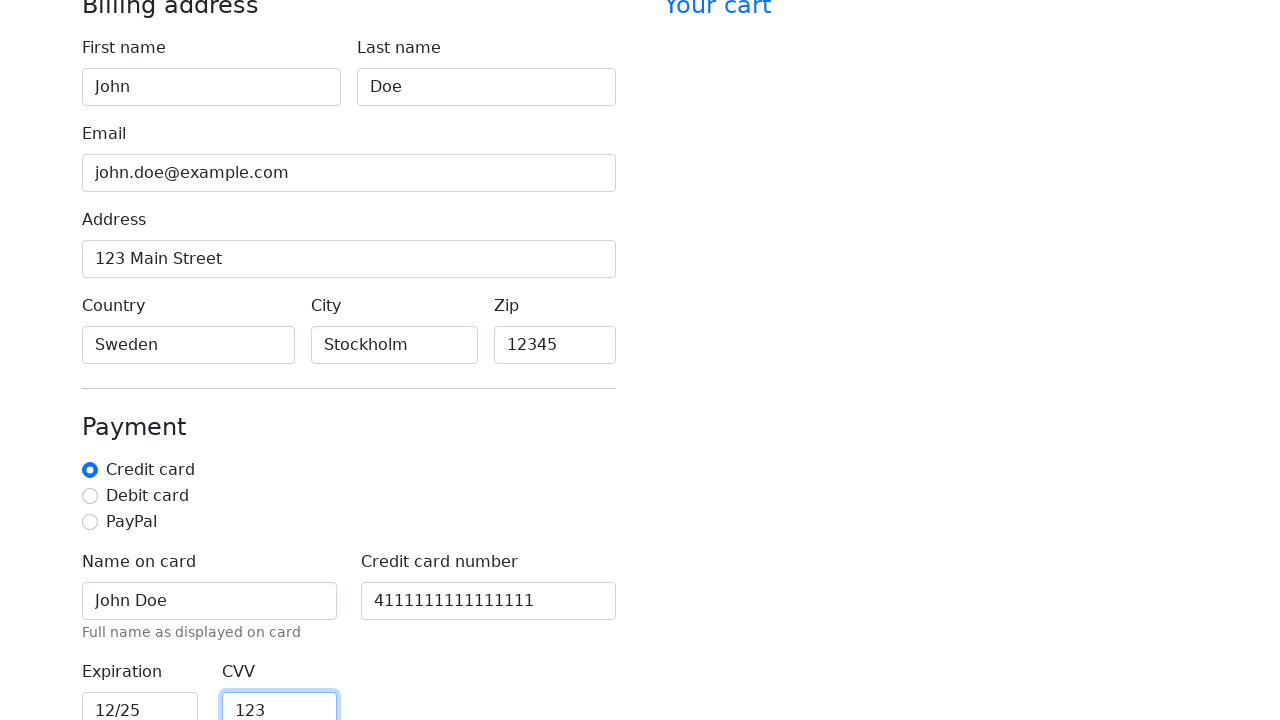

Scrolled Continue to checkout button into view
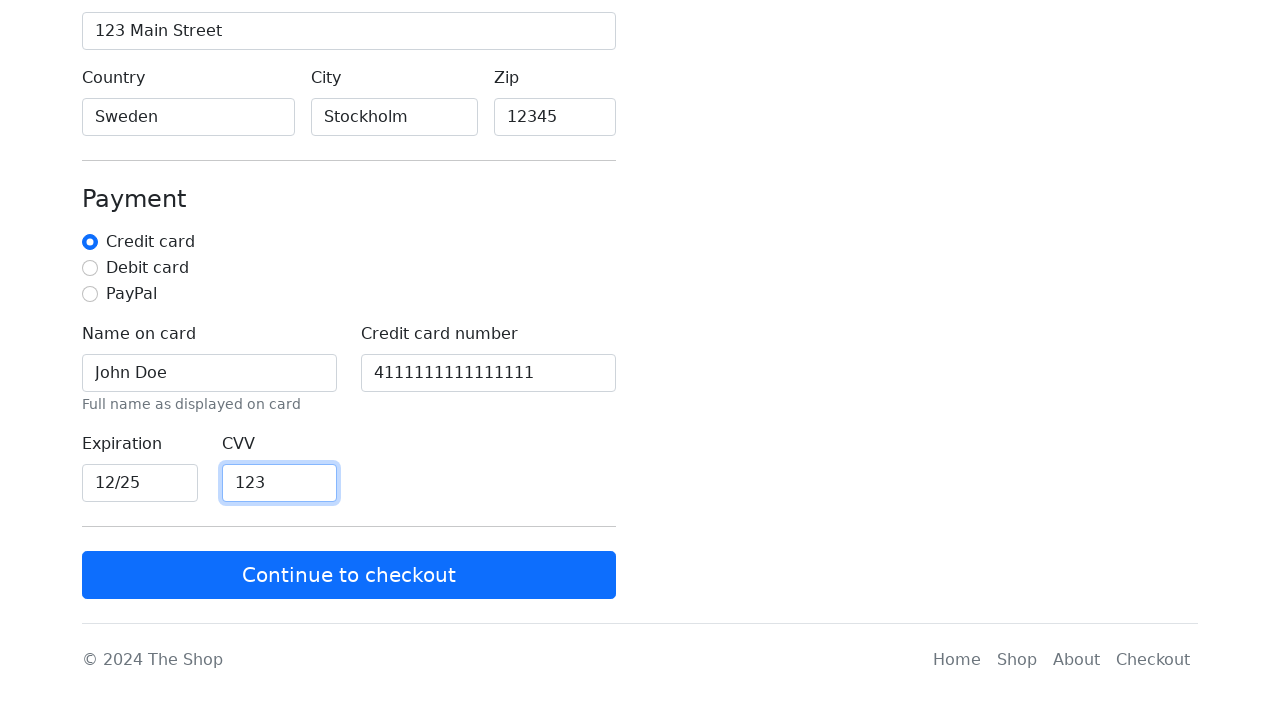

Waited for Continue to checkout button to be ready
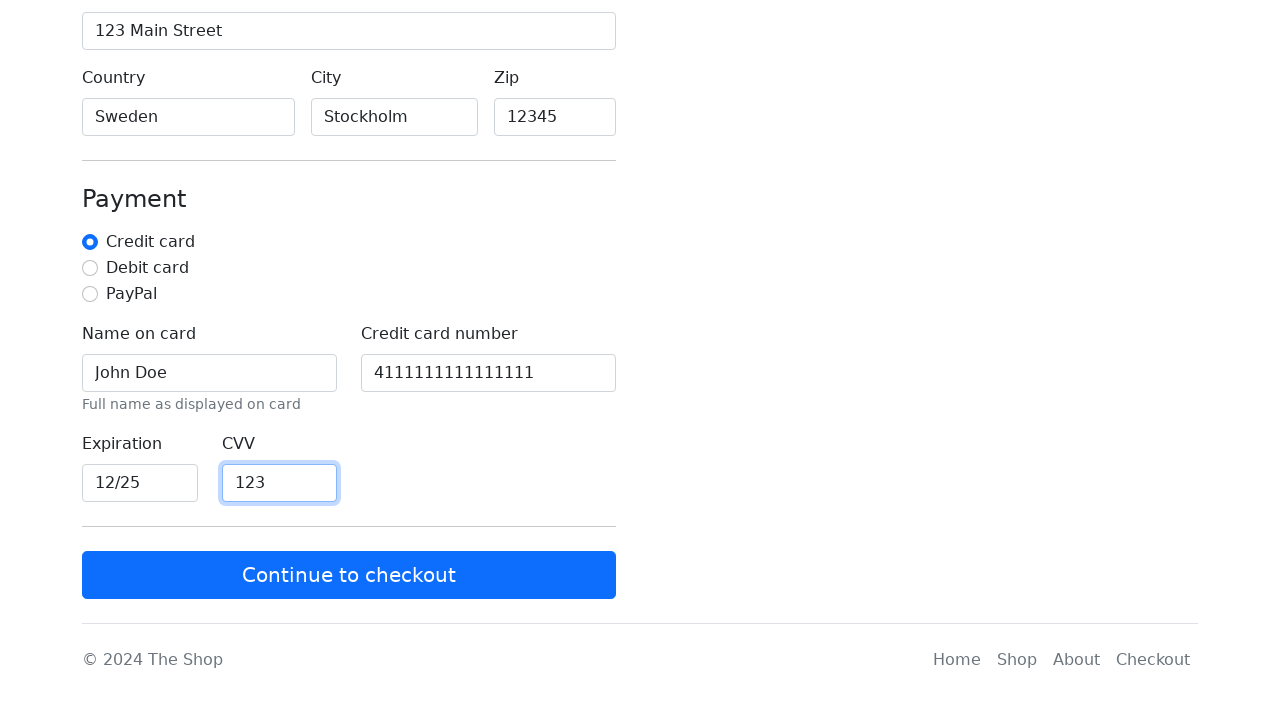

Clicked Continue to checkout button at (349, 575) on xpath=/html/body/main/div[2]/div[2]/form/button
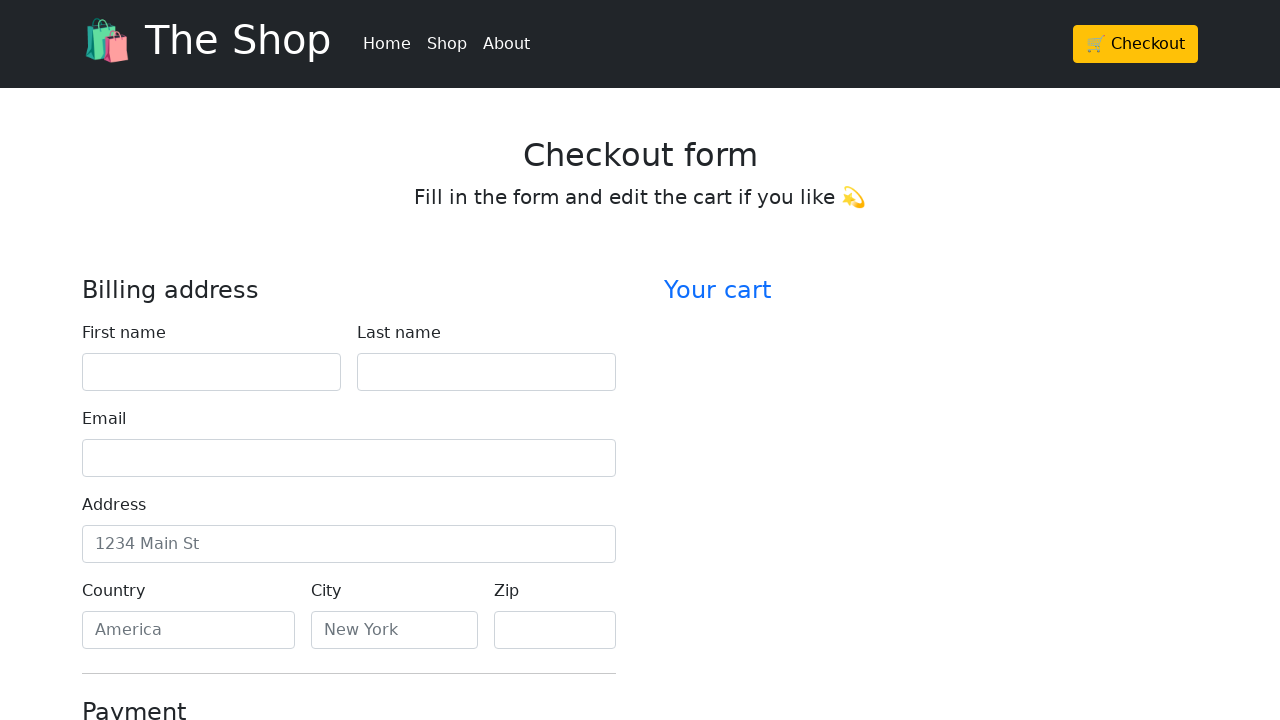

Checked for error messages on form
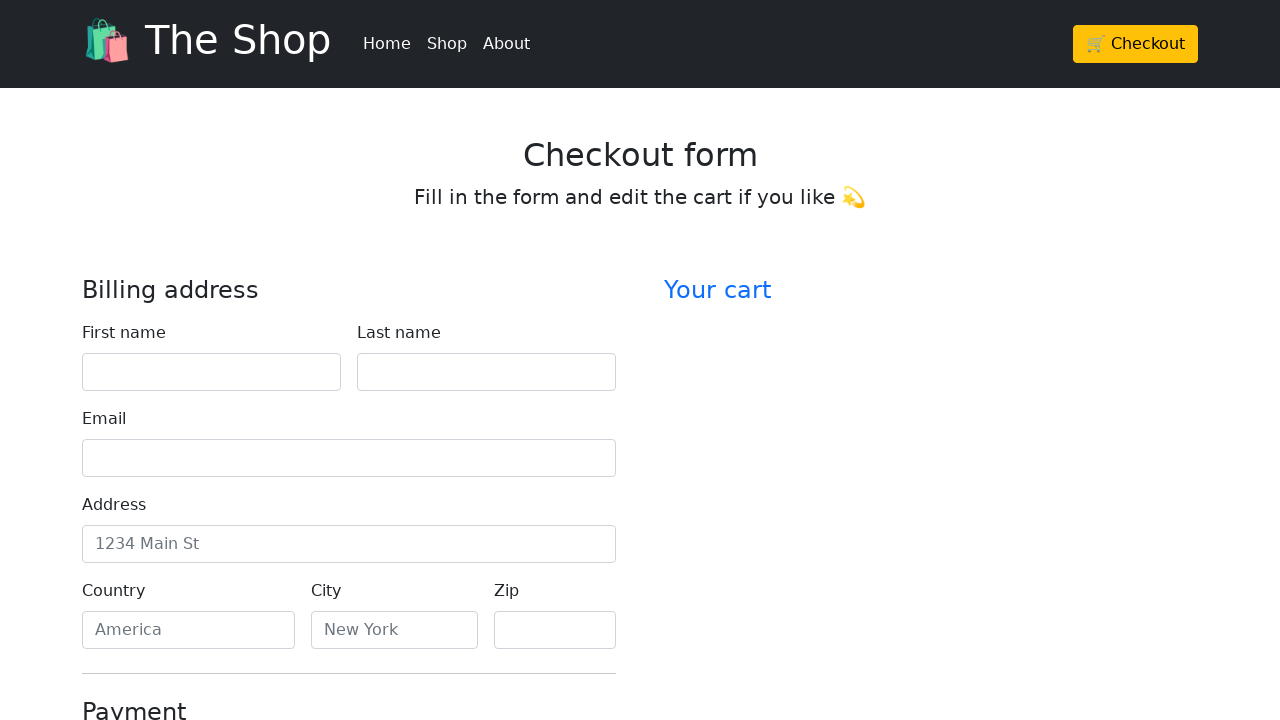

Verified no error messages are displayed
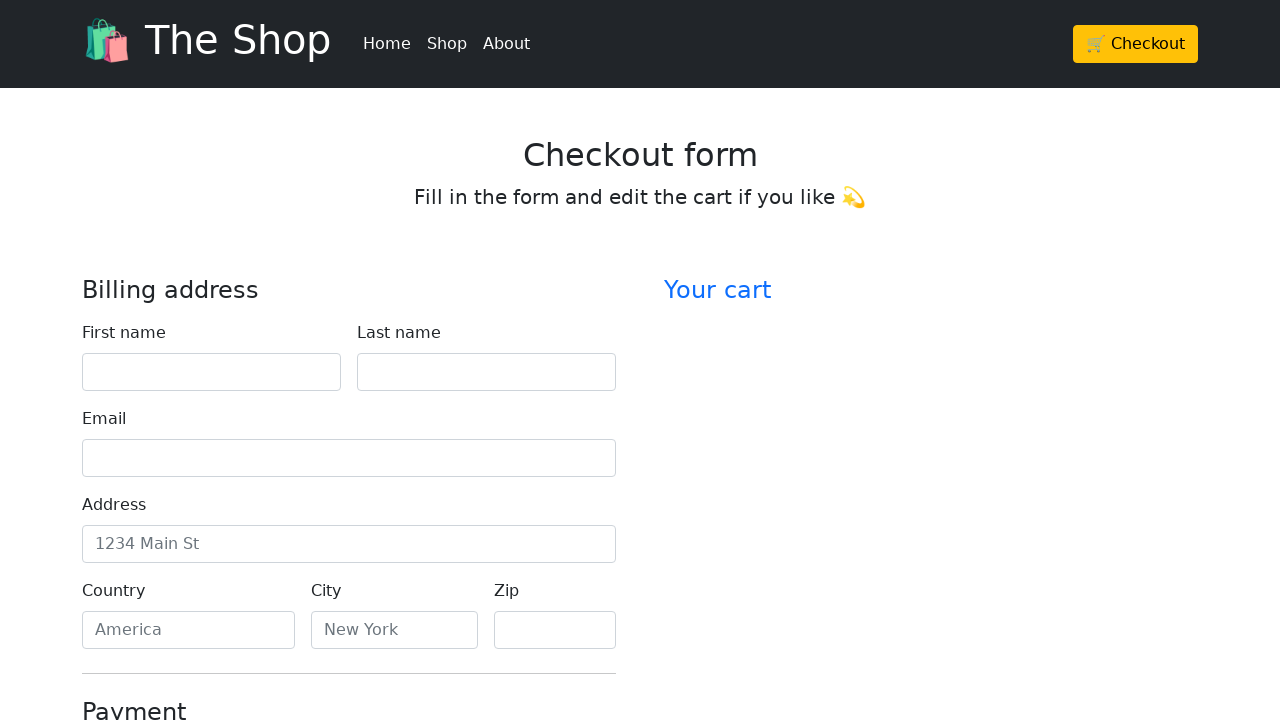

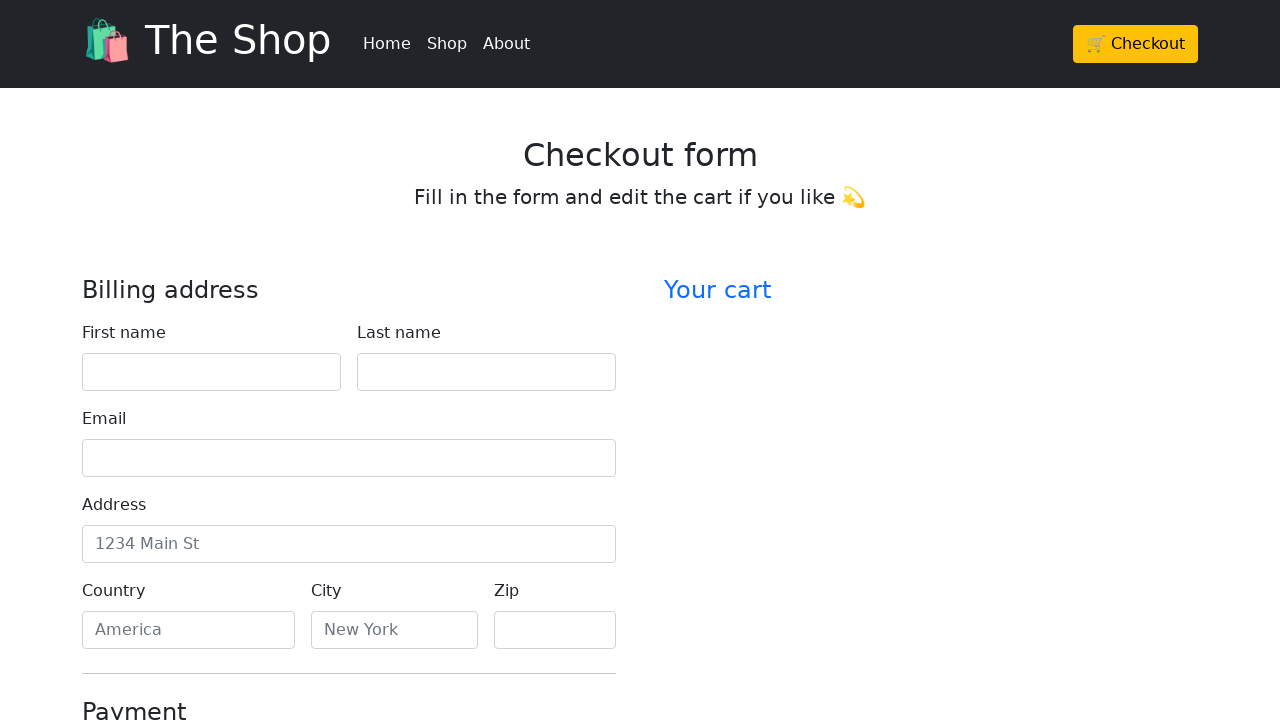